Tests the product review submission flow by navigating to a product, clicking the reviews tab, selecting a 5-star rating, and submitting a review with name, email, and comment.

Starting URL: https://practice.automationtesting.in/

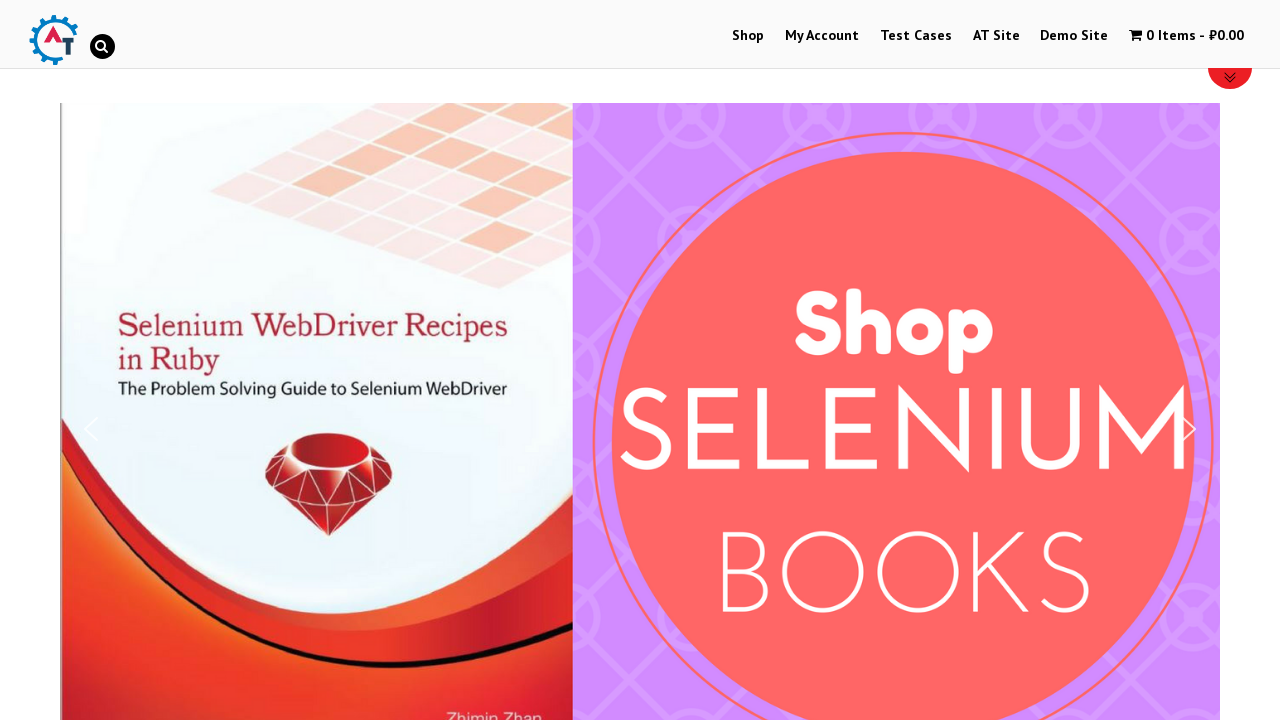

Scrolled down 600px to view products
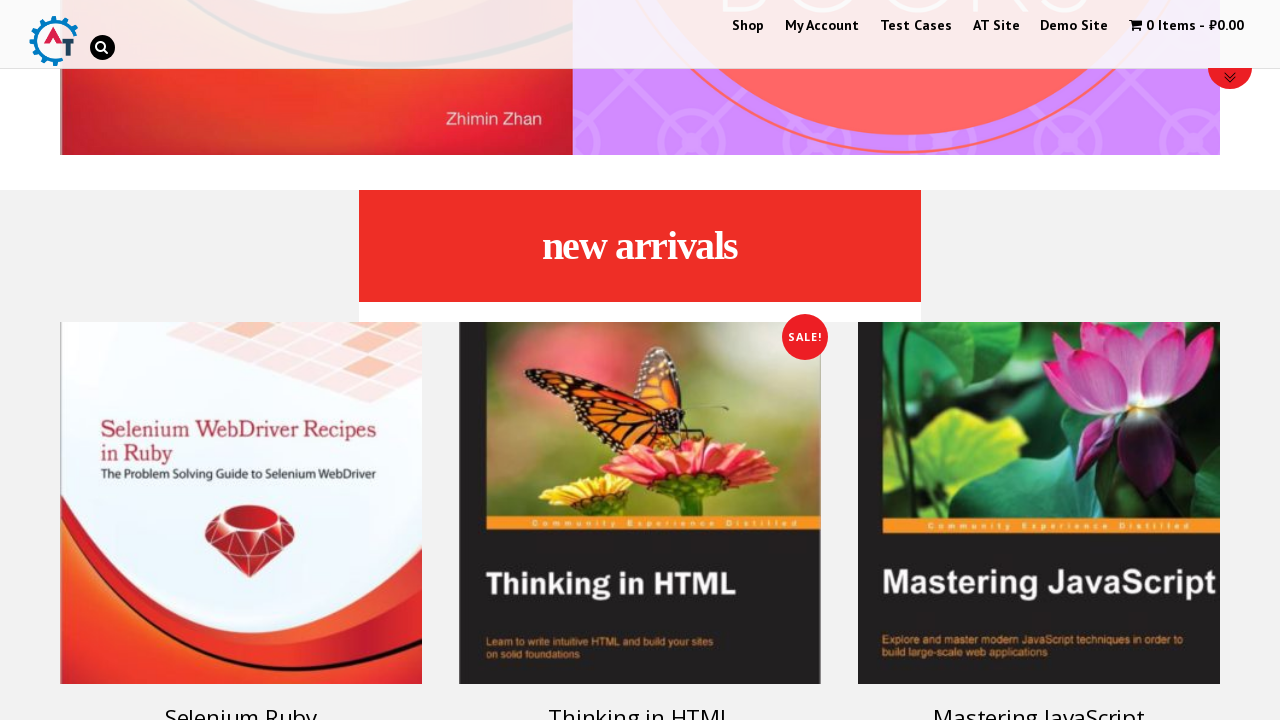

Clicked on the first product (Selenium Ruby book) at (241, 458) on .products li:nth-child(1) > a
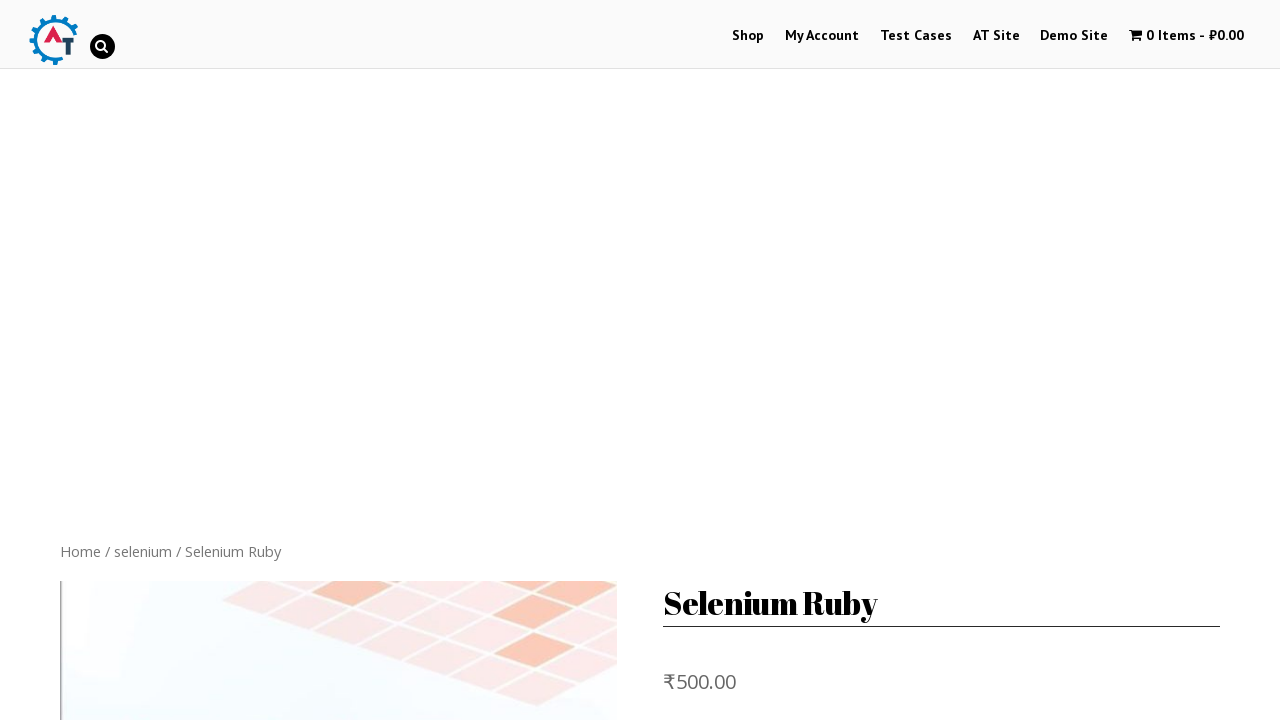

Clicked on the Reviews tab at (309, 360) on .tabs.wc-tabs li:nth-child(2)
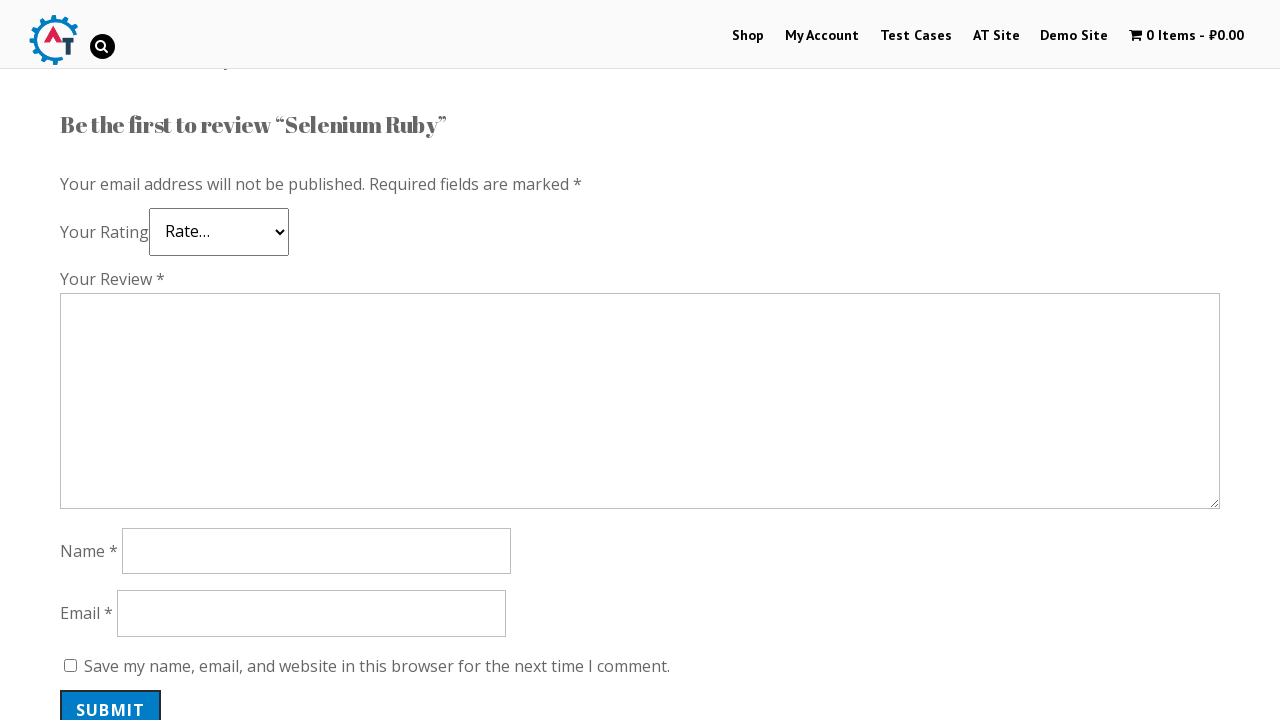

Scrolled down 800px to see review form
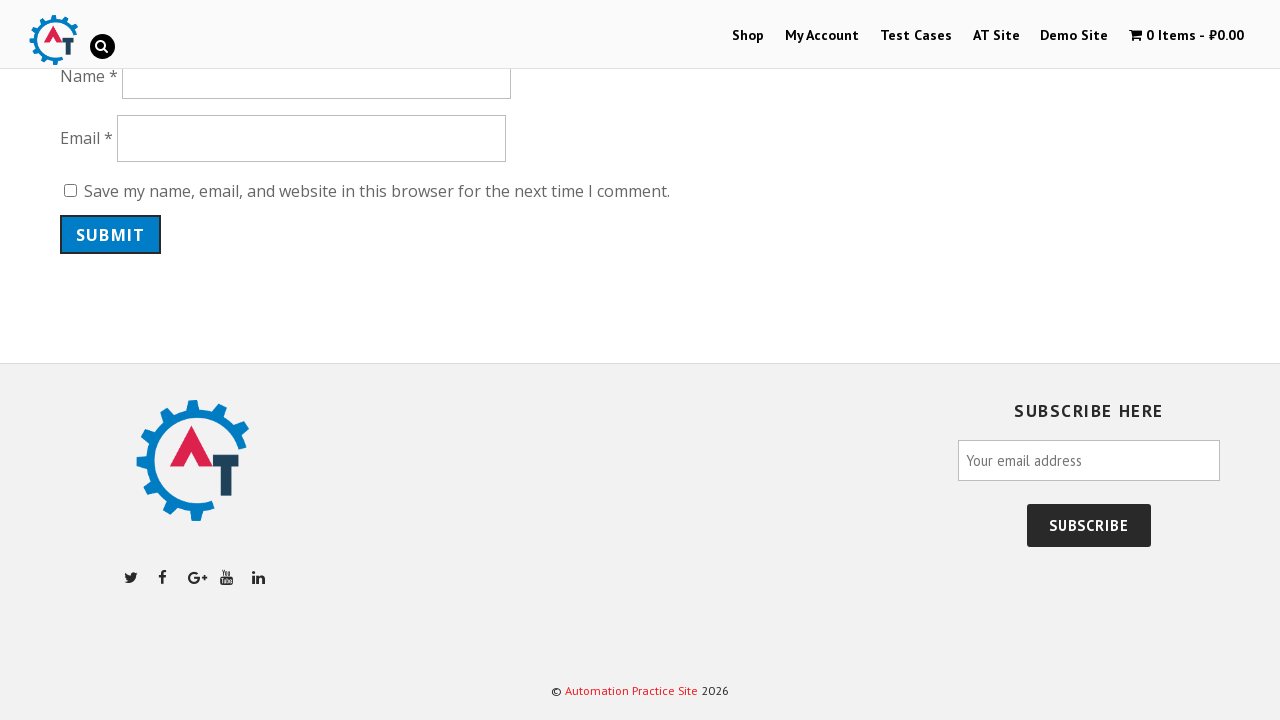

Selected 5-star rating at (132, 244) on .stars a.star-5
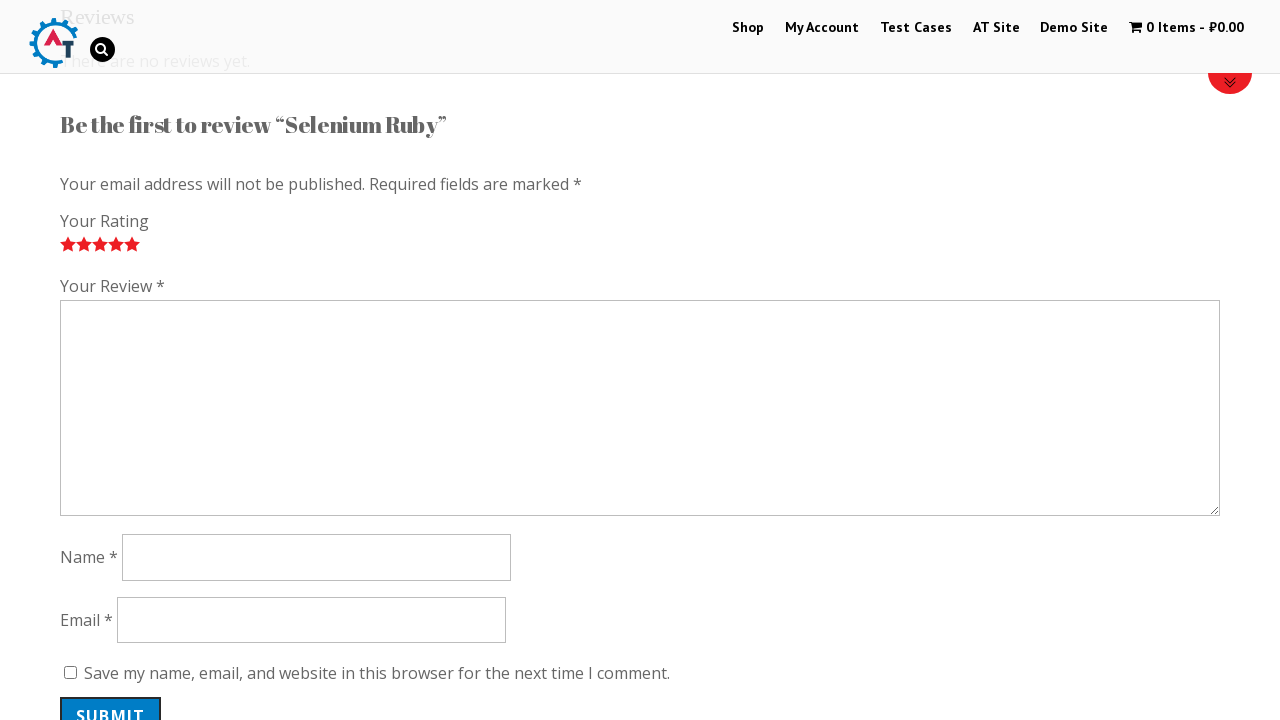

Filled review comment field with test comment on #comment
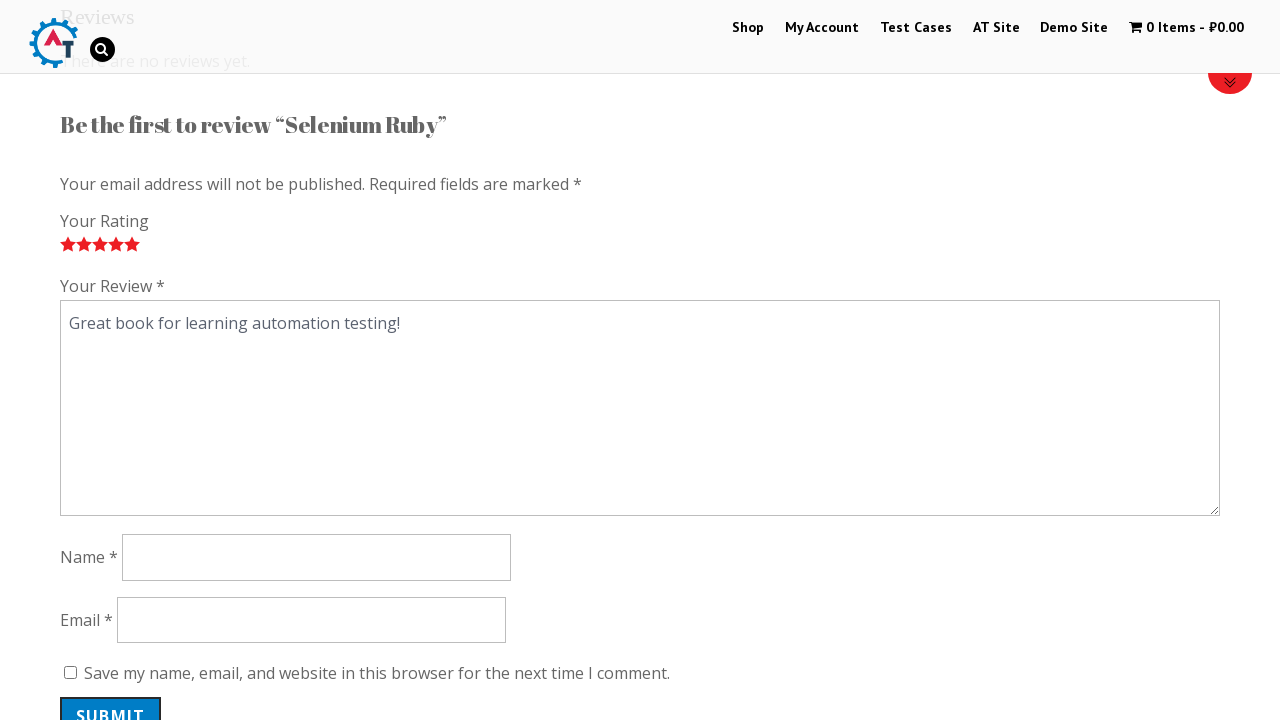

Filled reviewer name field with 'JohnDoe42' on #author
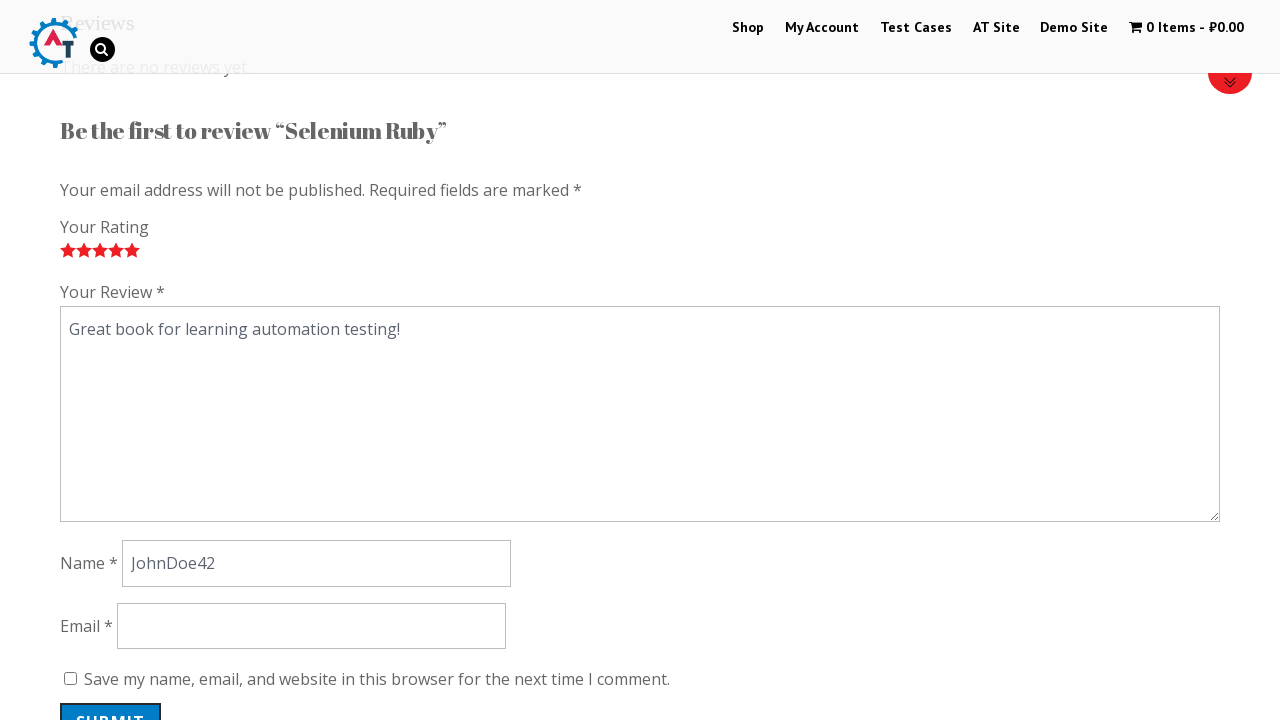

Filled reviewer email field with 'johndoe42@testmail.com' on #email
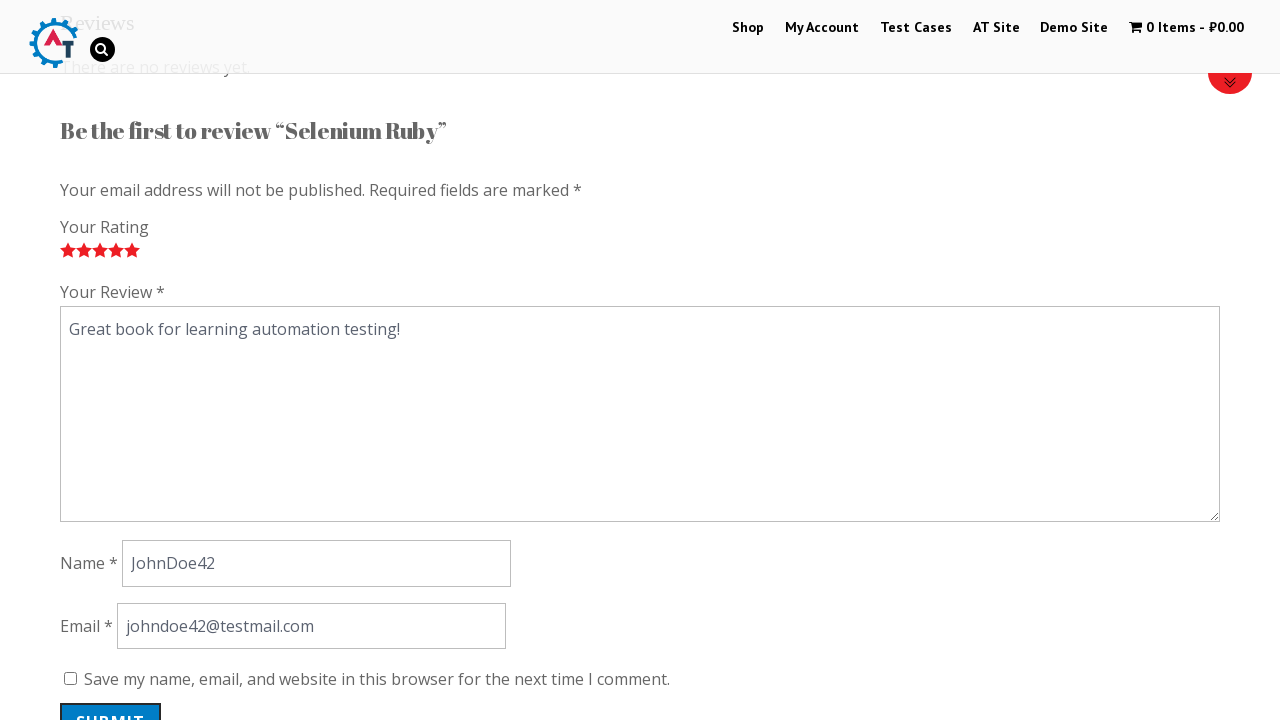

Clicked submit button to submit the product review at (111, 700) on #submit
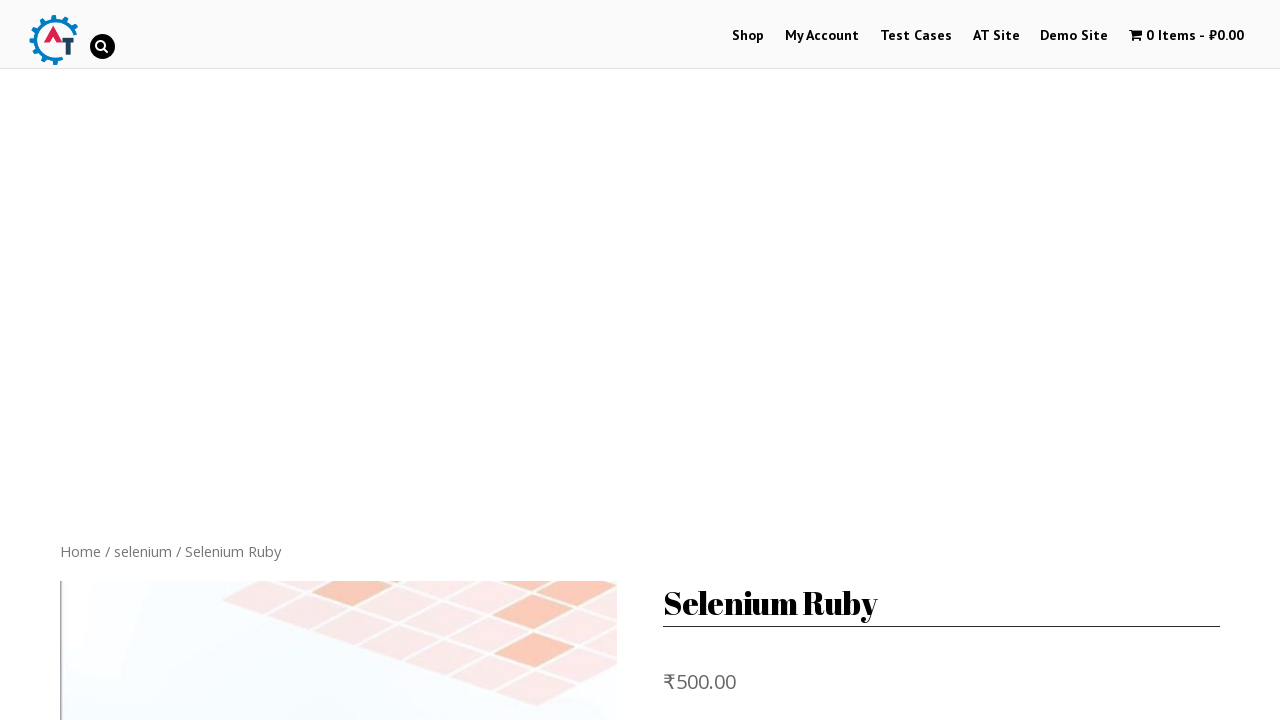

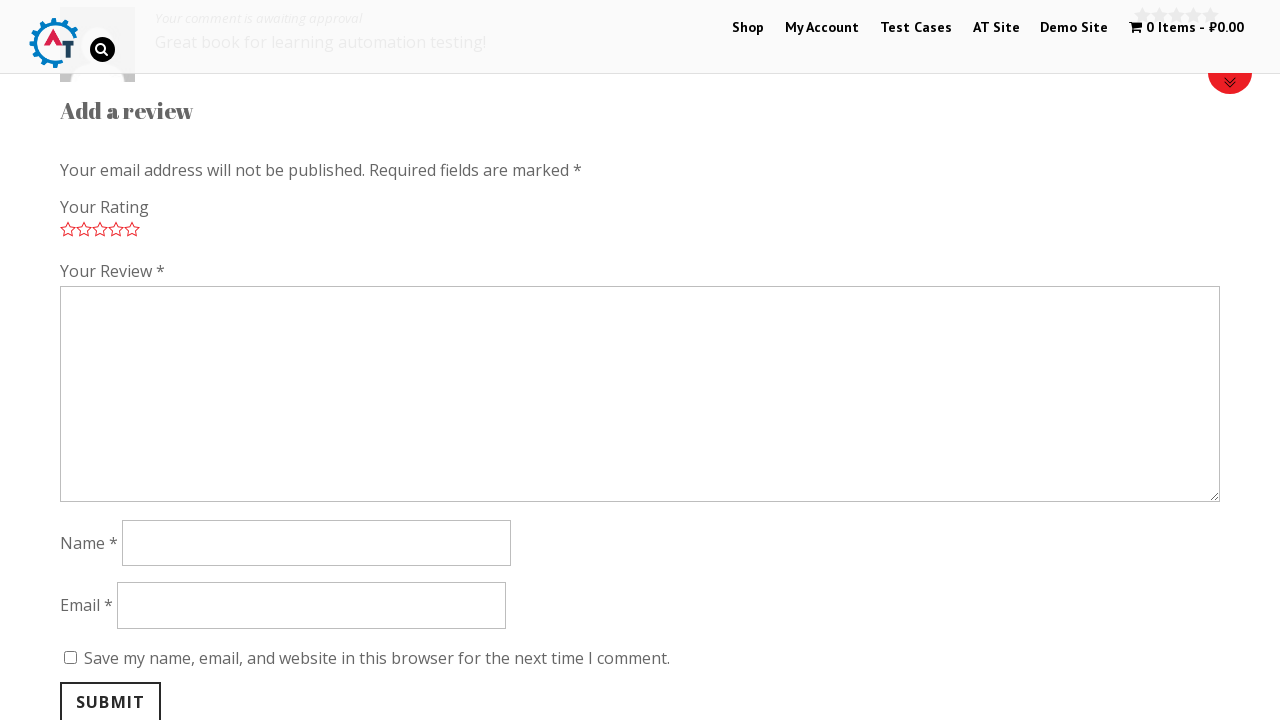